Clicks on the Exercises navigation button on W3Schools

Starting URL: https://www.w3schools.com/

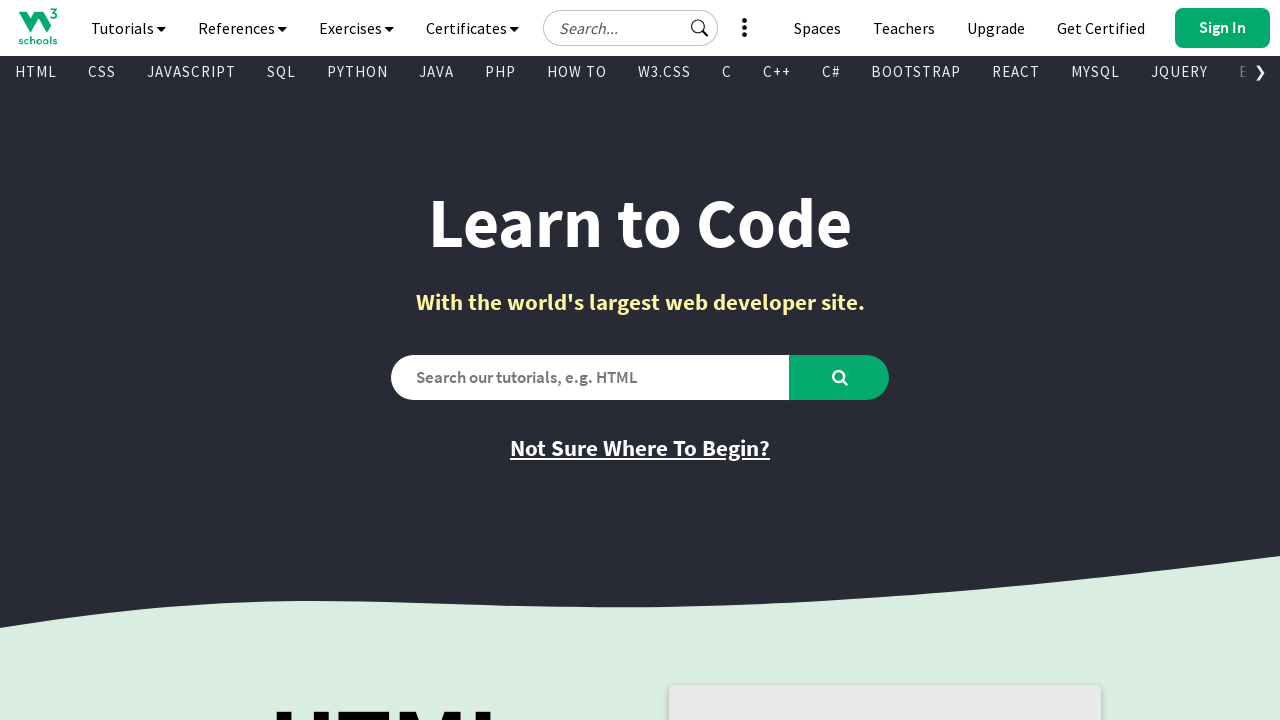

Clicked Exercises navigation button on W3Schools at (356, 28) on #navbtn_exercises
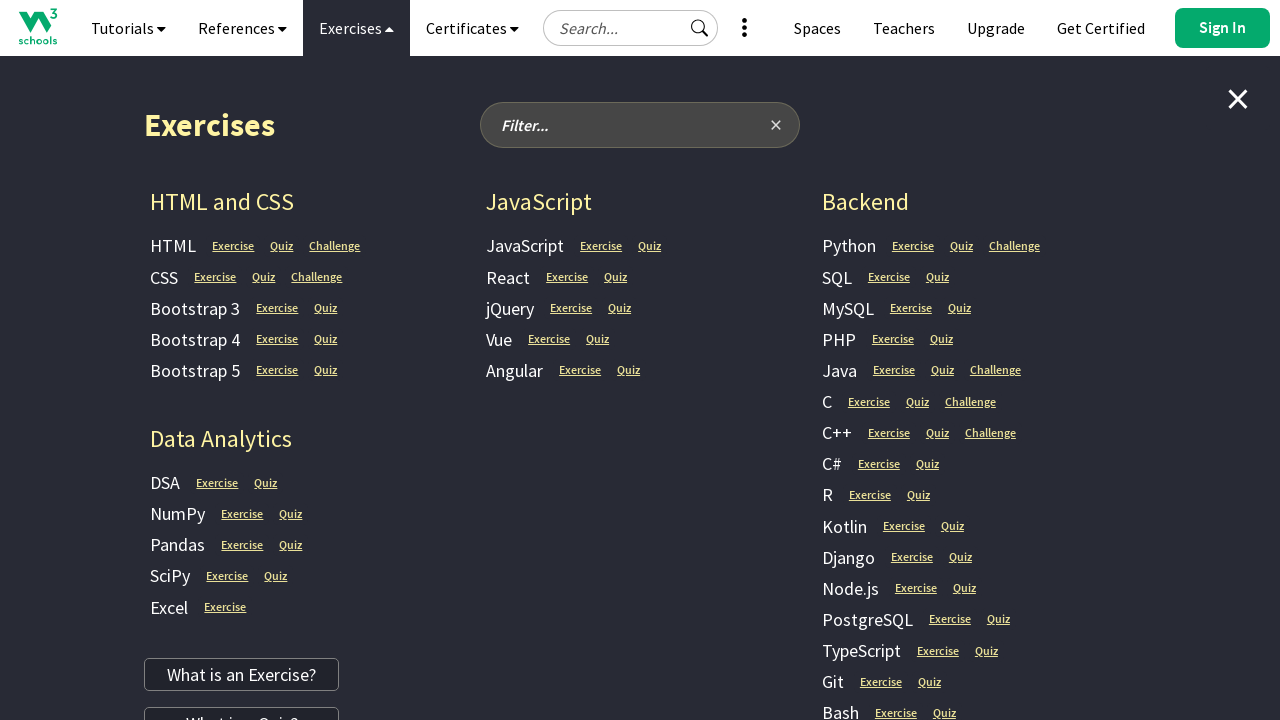

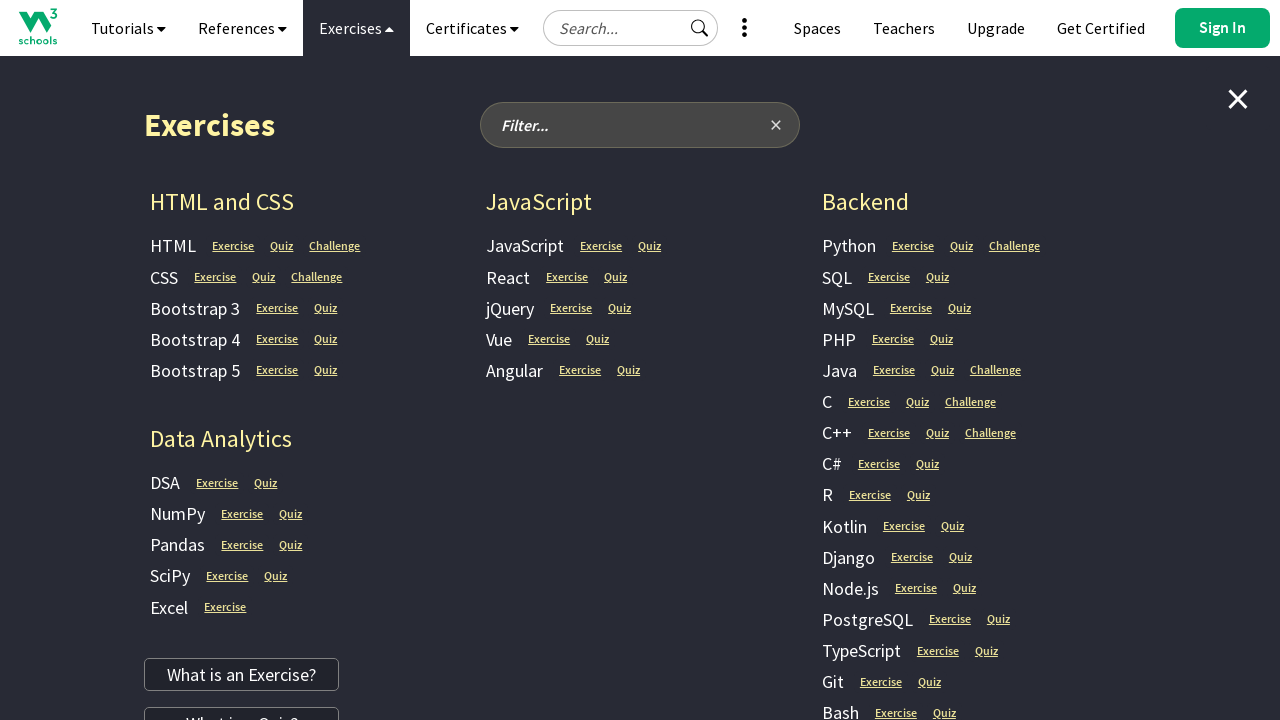